Tests dynamic loading by clicking start button and waiting for loading bar to disappear before verifying text appears

Starting URL: https://automationfc.github.io/dynamic-loading/

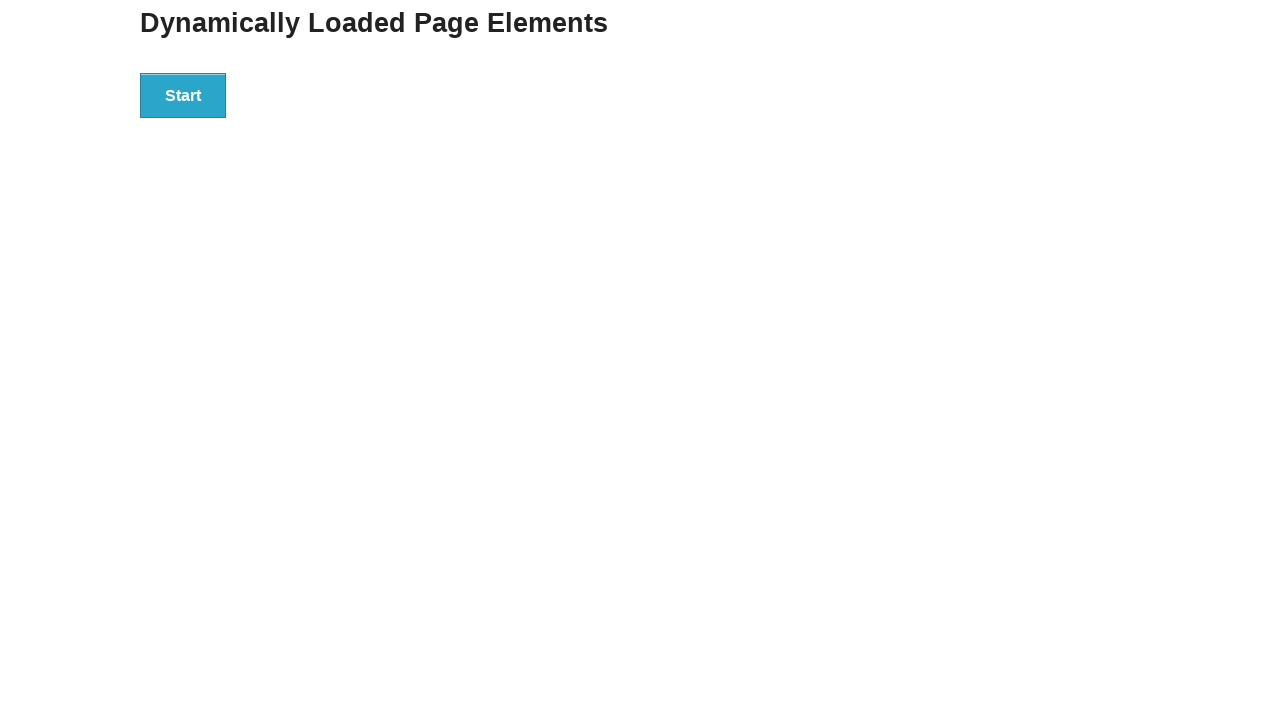

Clicked Start button to initiate dynamic loading at (183, 95) on xpath=//button[text()='Start']
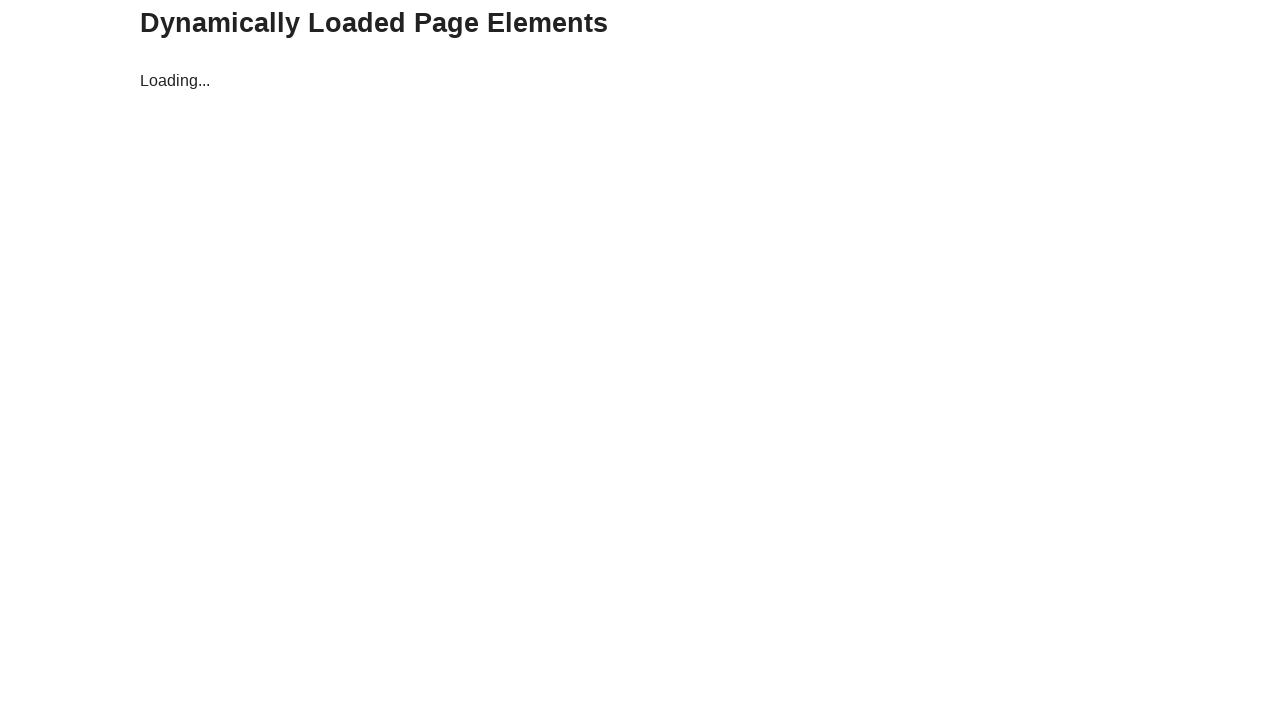

Loading bar disappeared after waiting
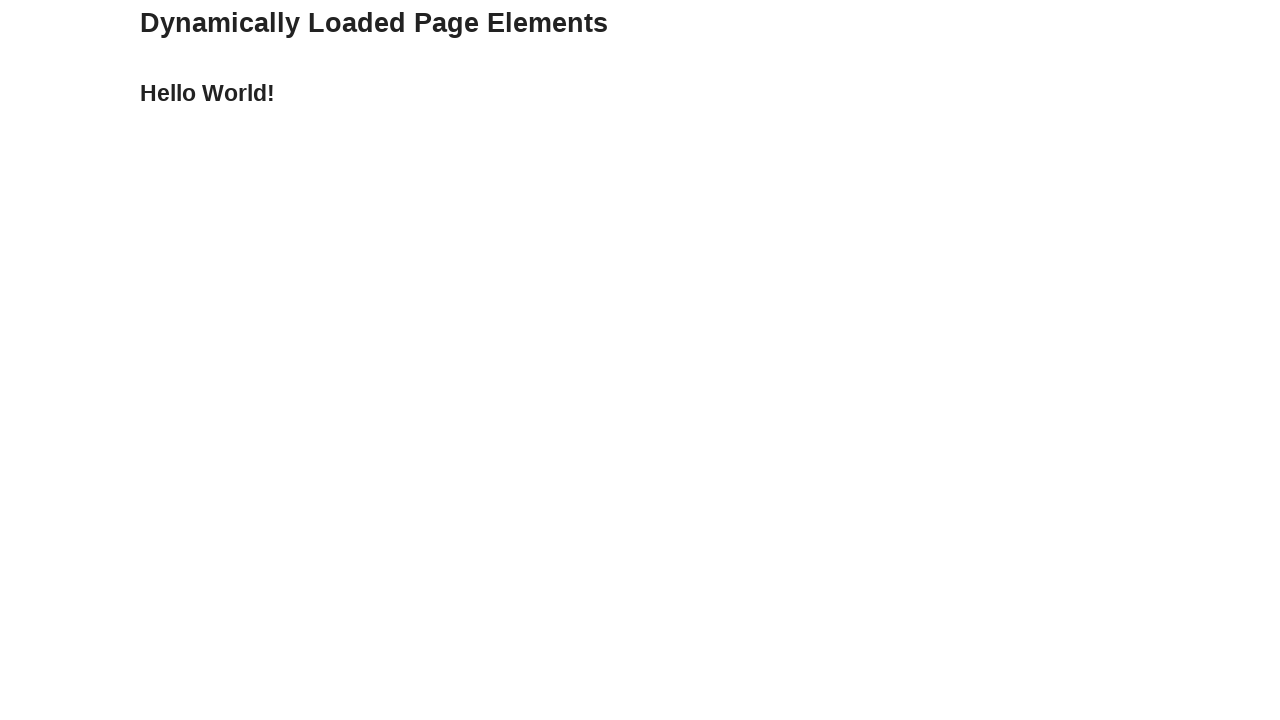

Verified 'Hello World!' text appeared after loading completed
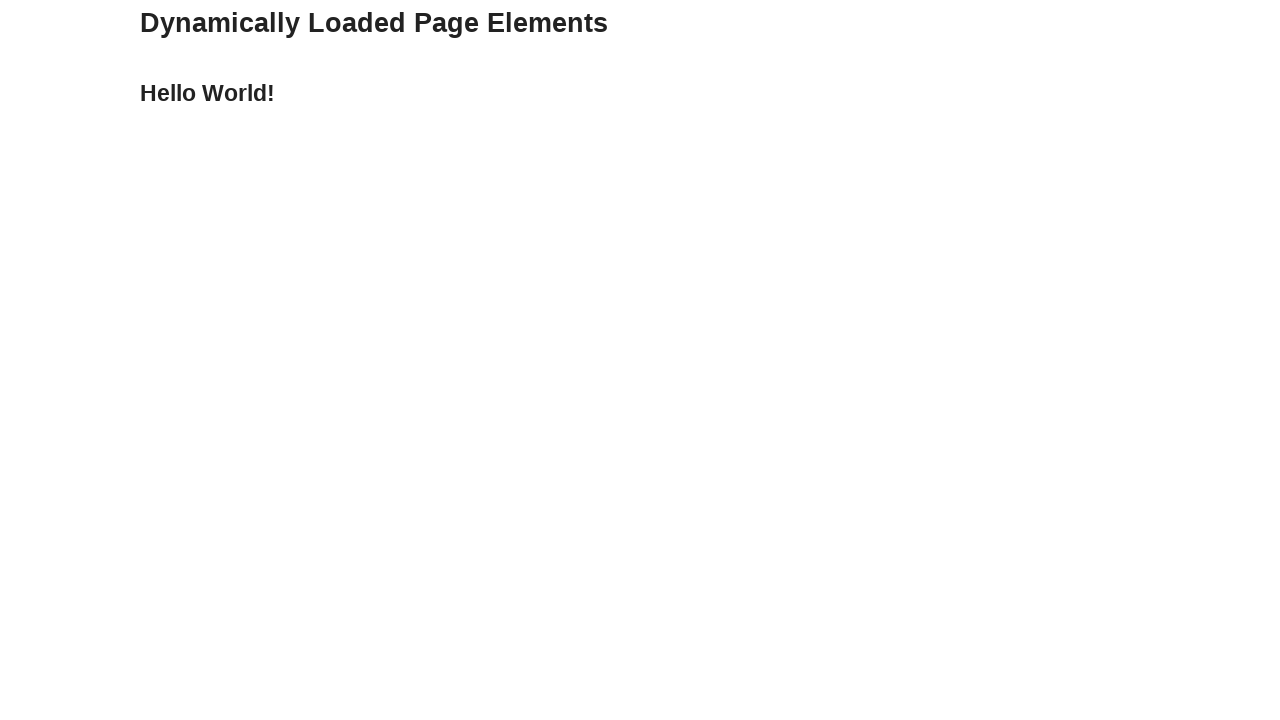

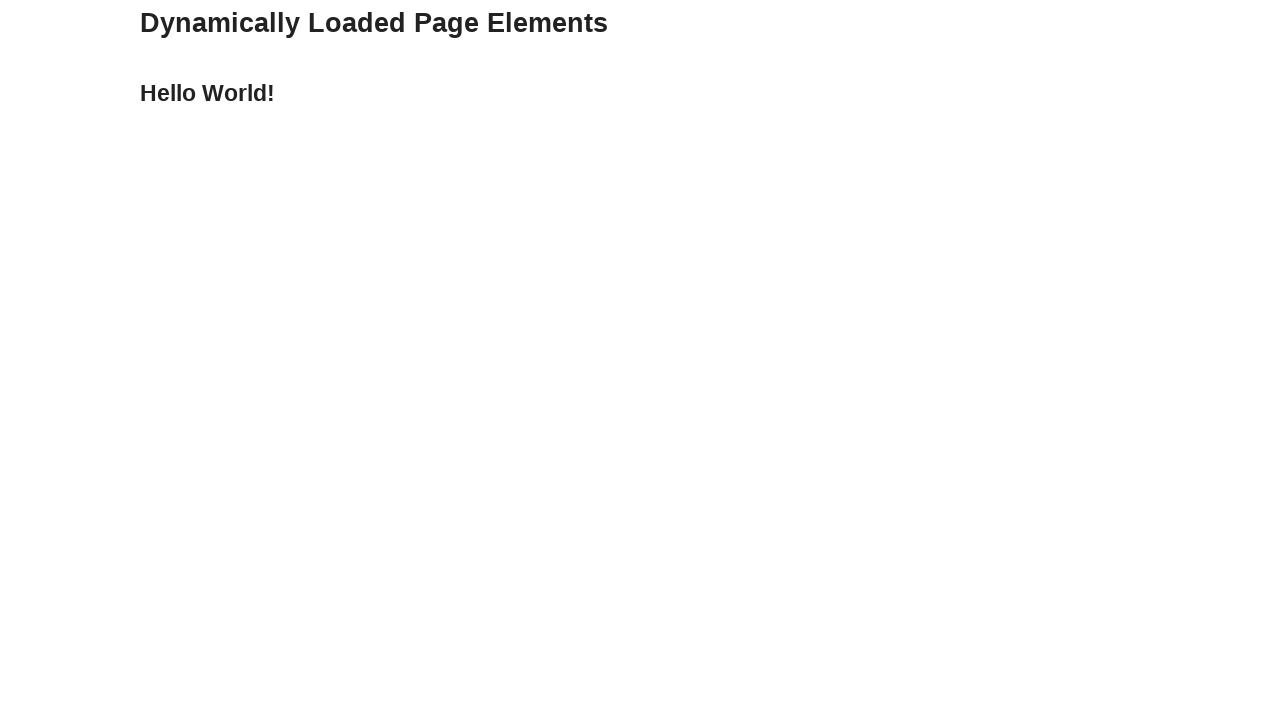